Tests JavaScript prompt dialog by entering text and accepting, then dismissing to verify both behaviors

Starting URL: https://automationfc.github.io/basic-form/index.html

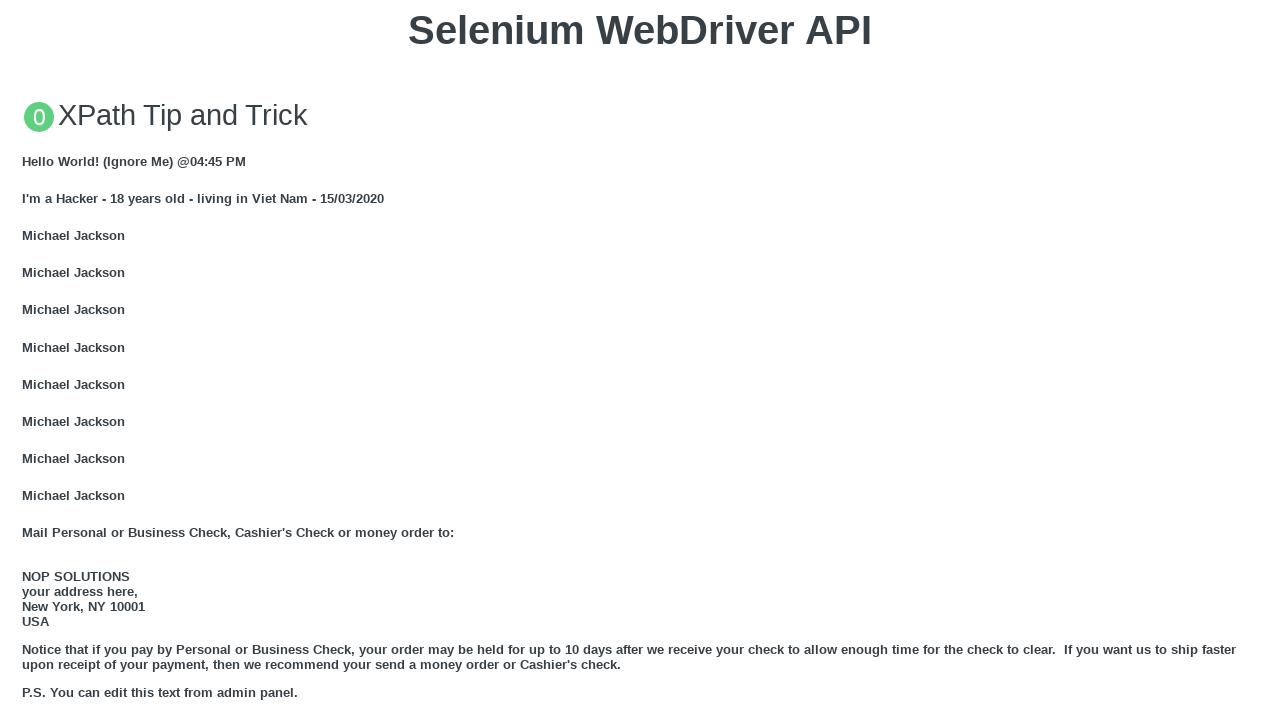

Set up dialog handler to accept prompt with text 'Hanoi'
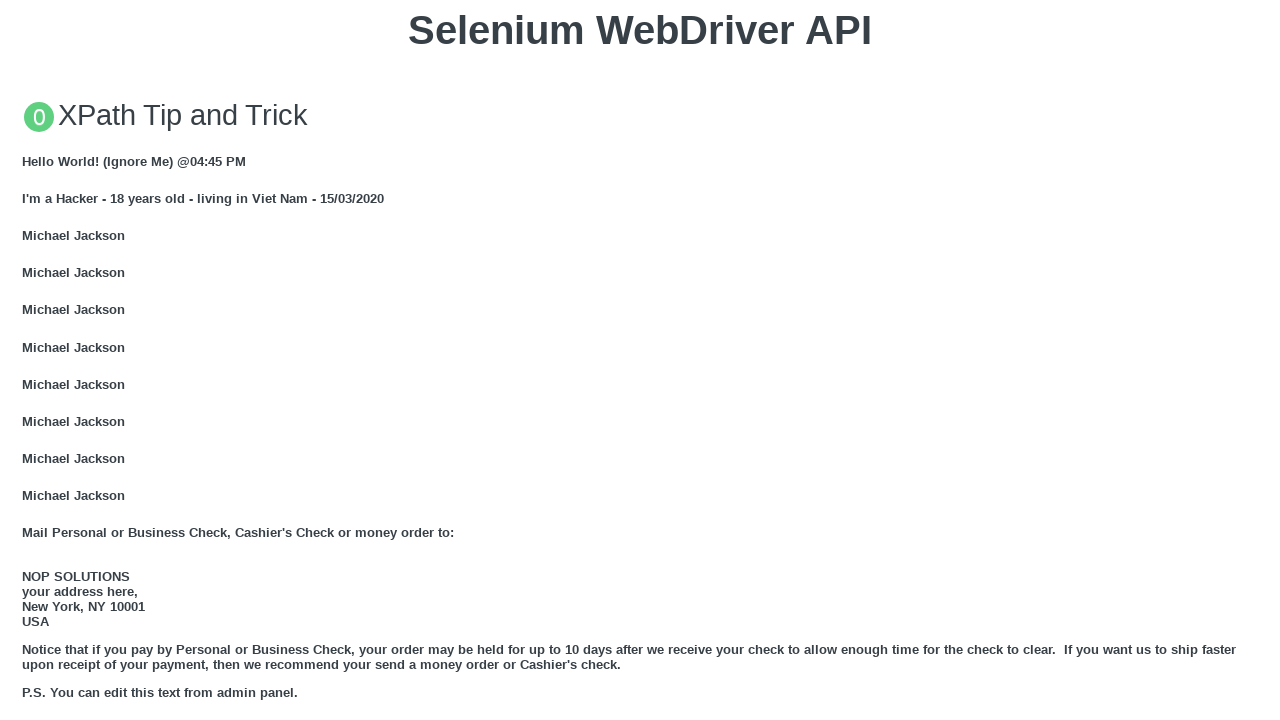

Clicked 'Click for JS Prompt' button to trigger prompt dialog at (640, 360) on xpath=//button[text()='Click for JS Prompt']
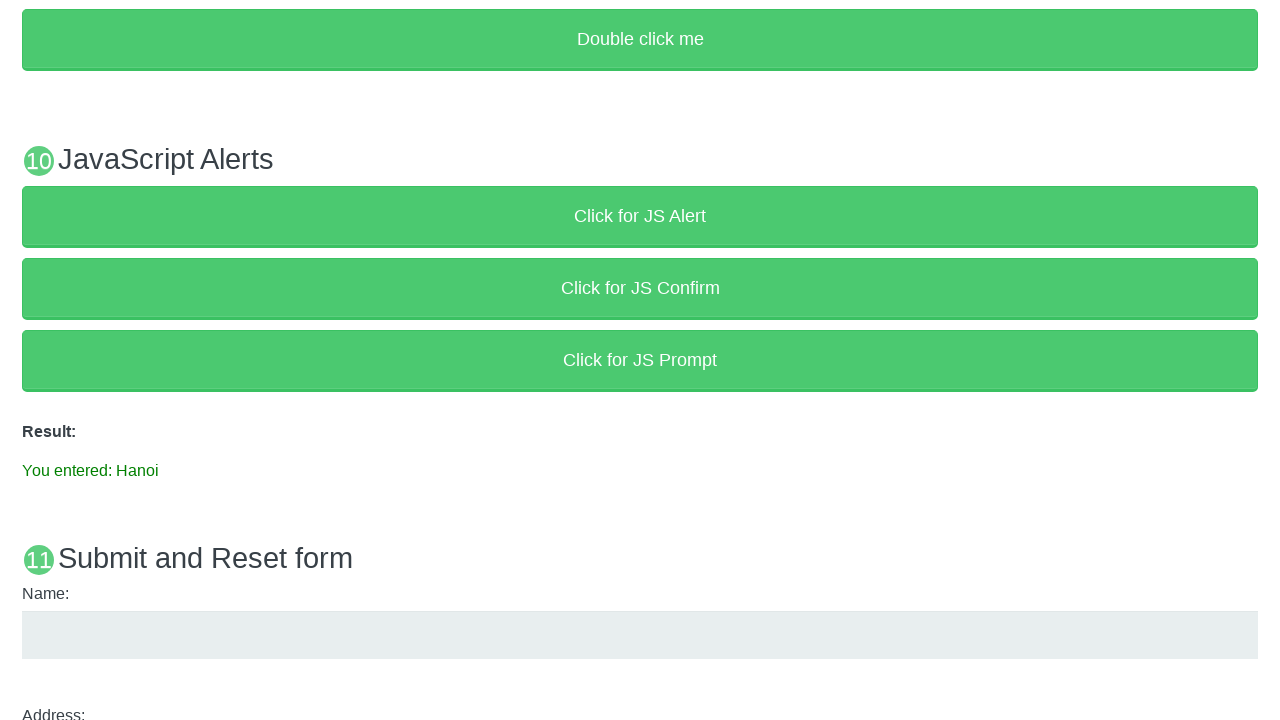

Verified result displays 'You entered: Hanoi' after accepting prompt
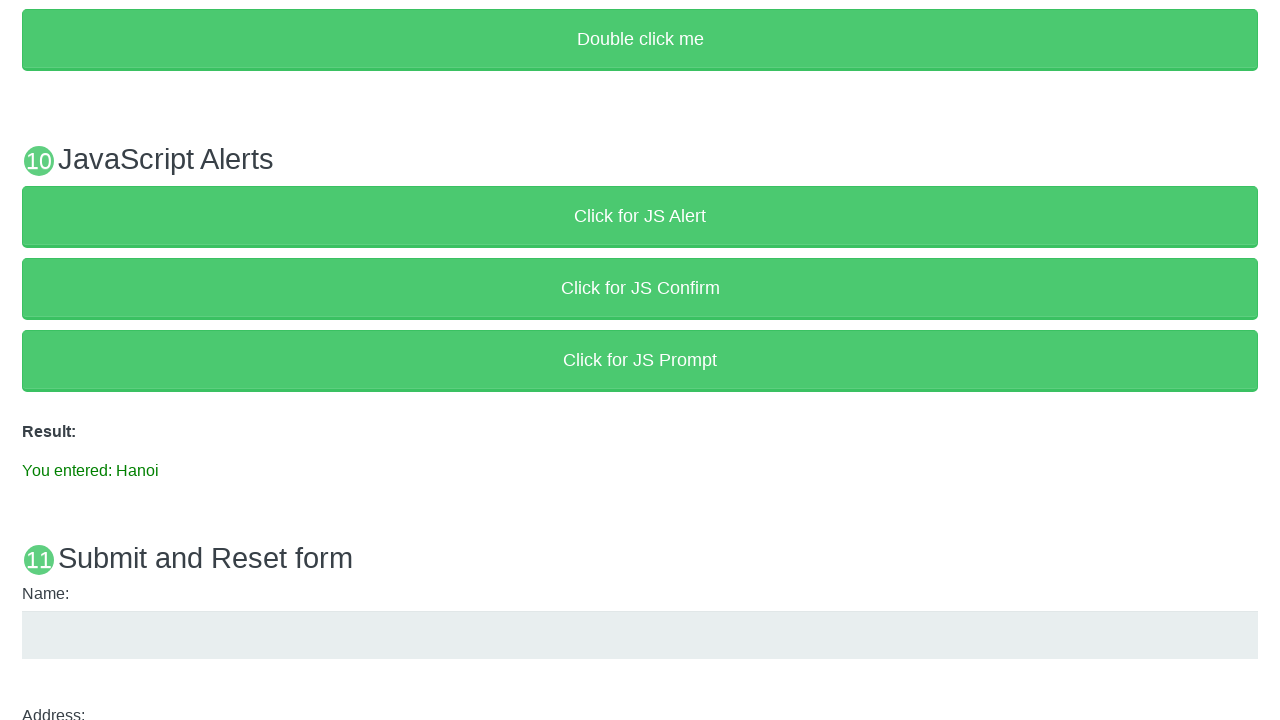

Set up dialog handler to dismiss prompt
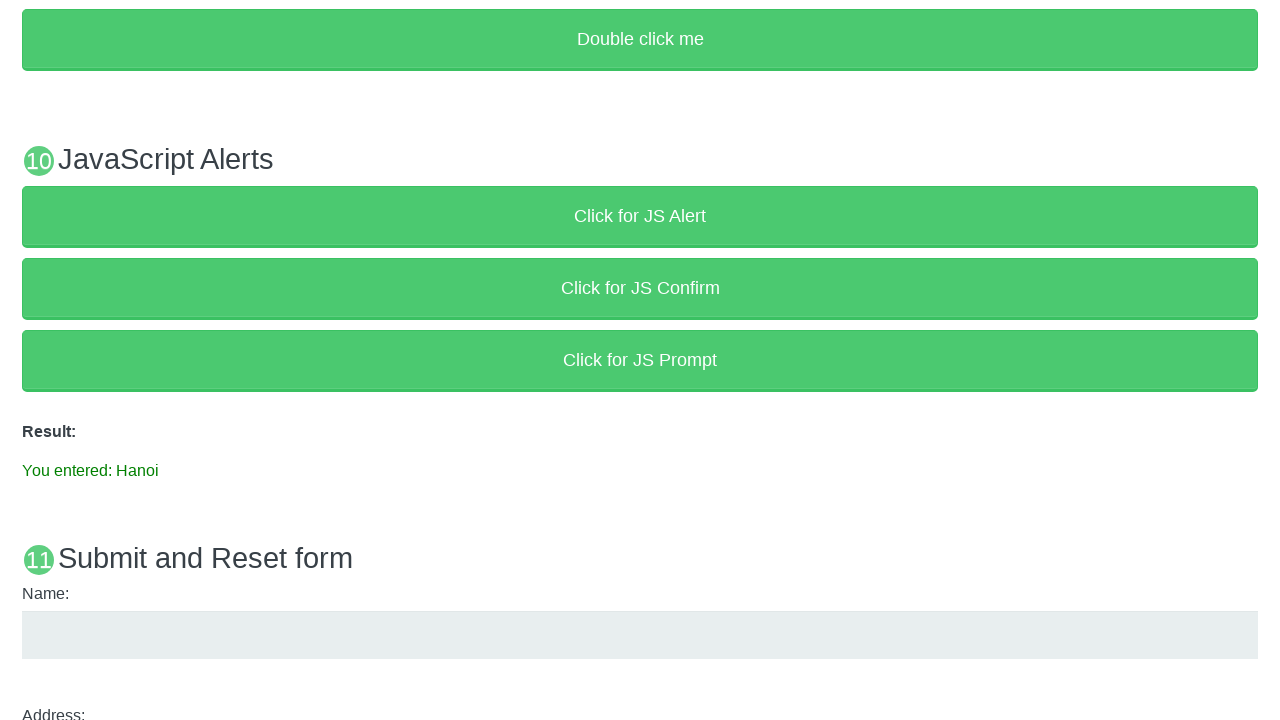

Clicked 'Click for JS Prompt' button to trigger second prompt dialog at (640, 360) on xpath=//button[text()='Click for JS Prompt']
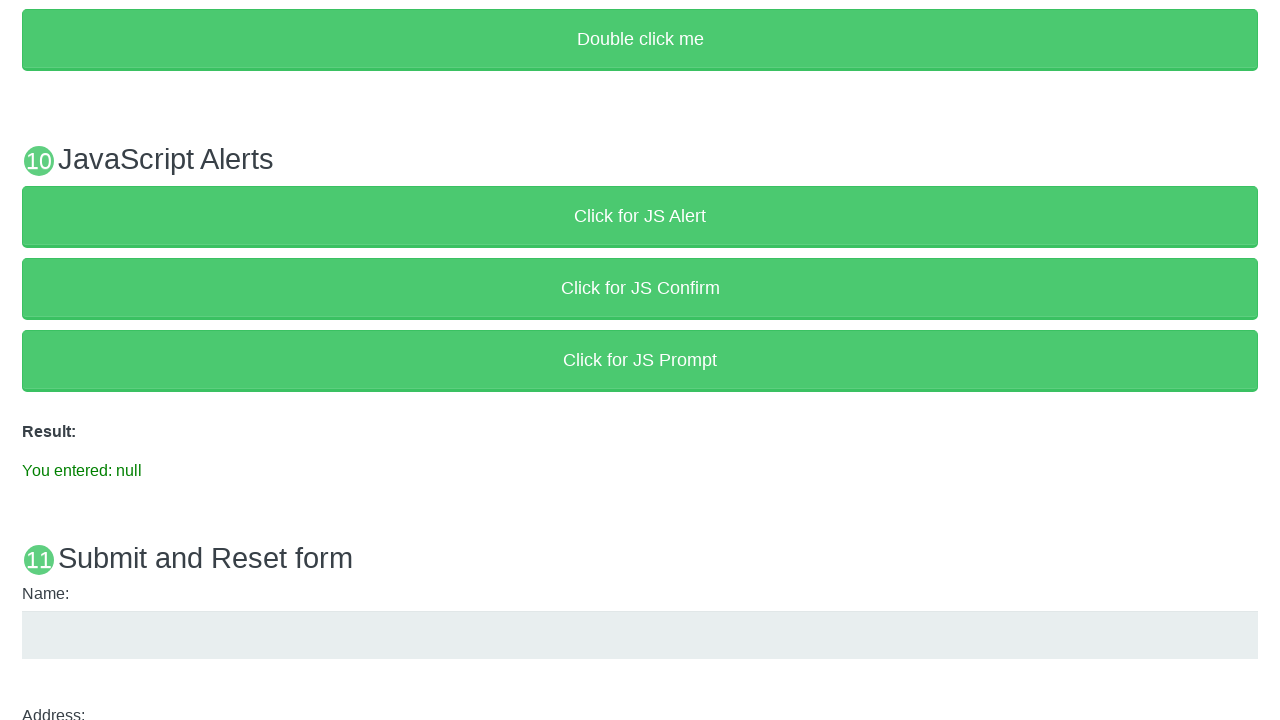

Verified result displays 'You entered: null' after dismissing prompt
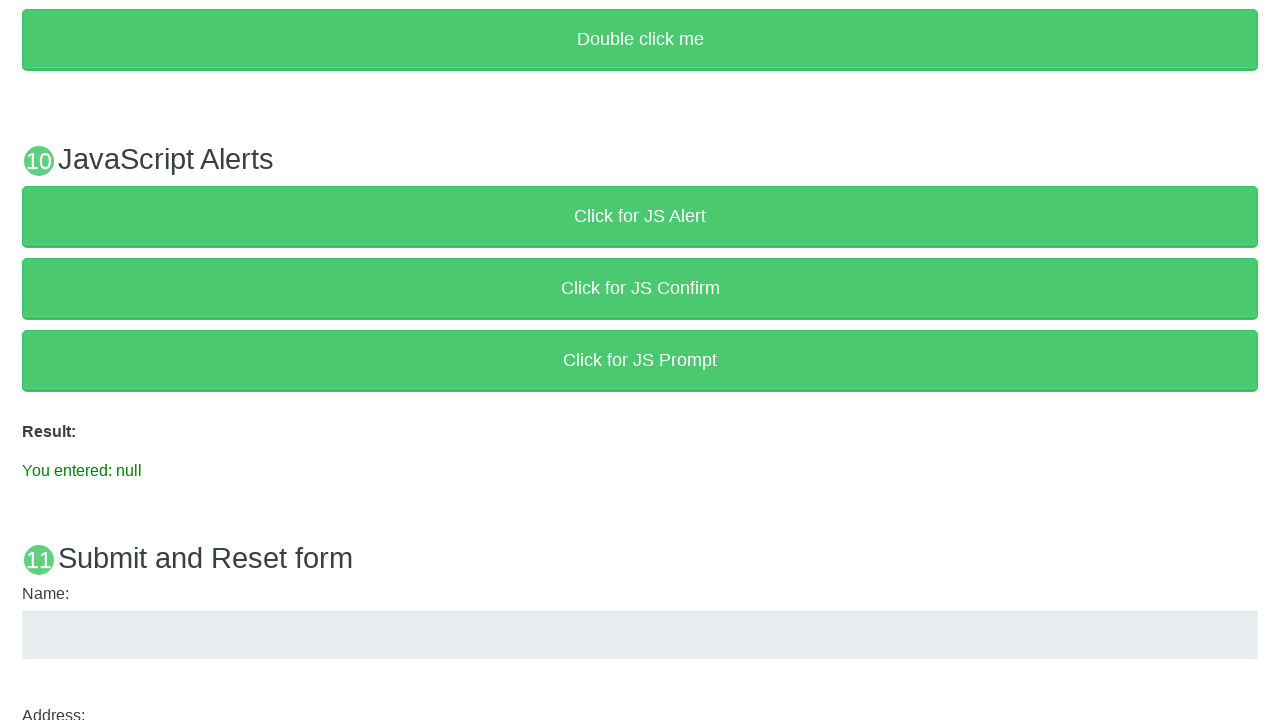

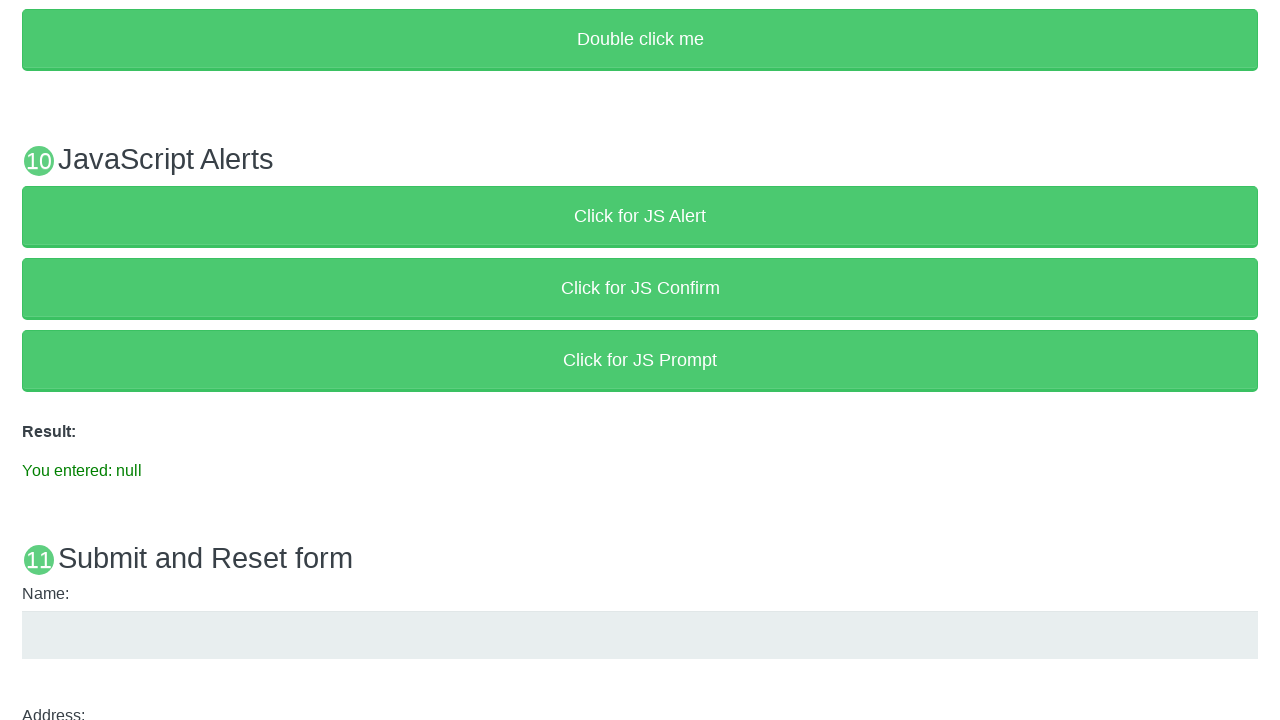